Tests deleting a task at the Completed filter

Starting URL: https://todomvc4tasj.herokuapp.com/

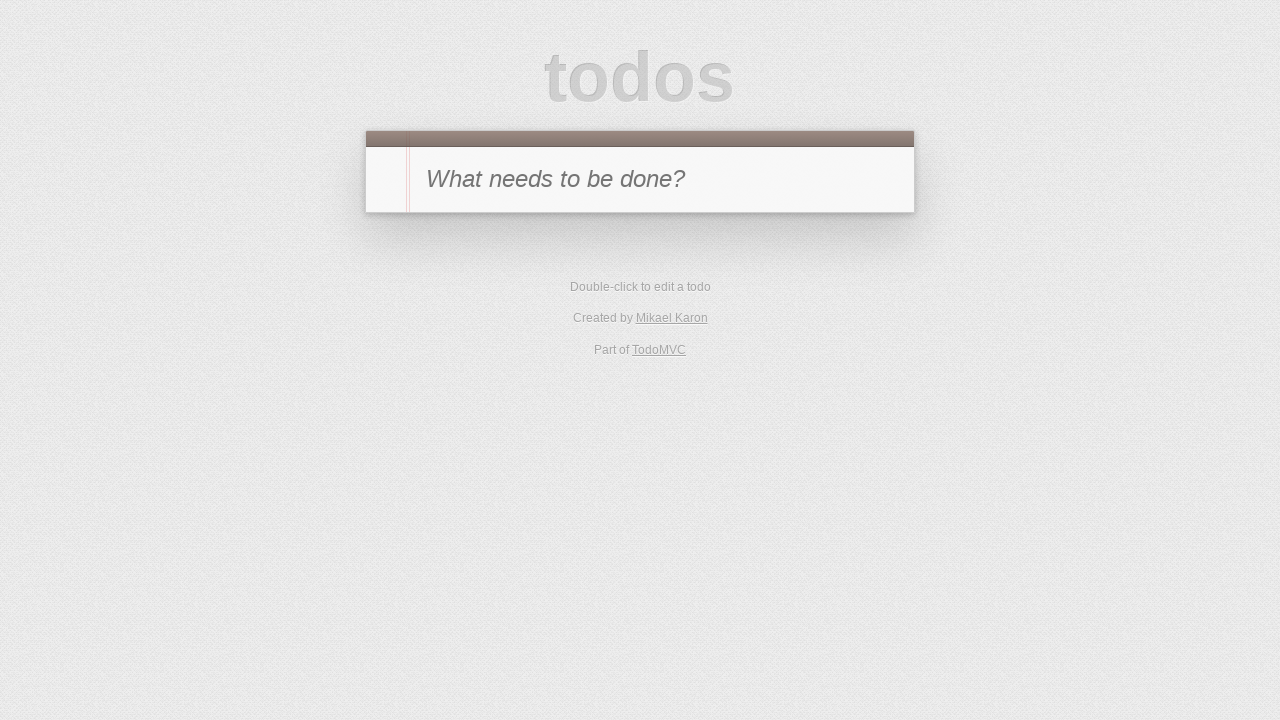

Set localStorage with two completed tasks: 'a' and 'b'
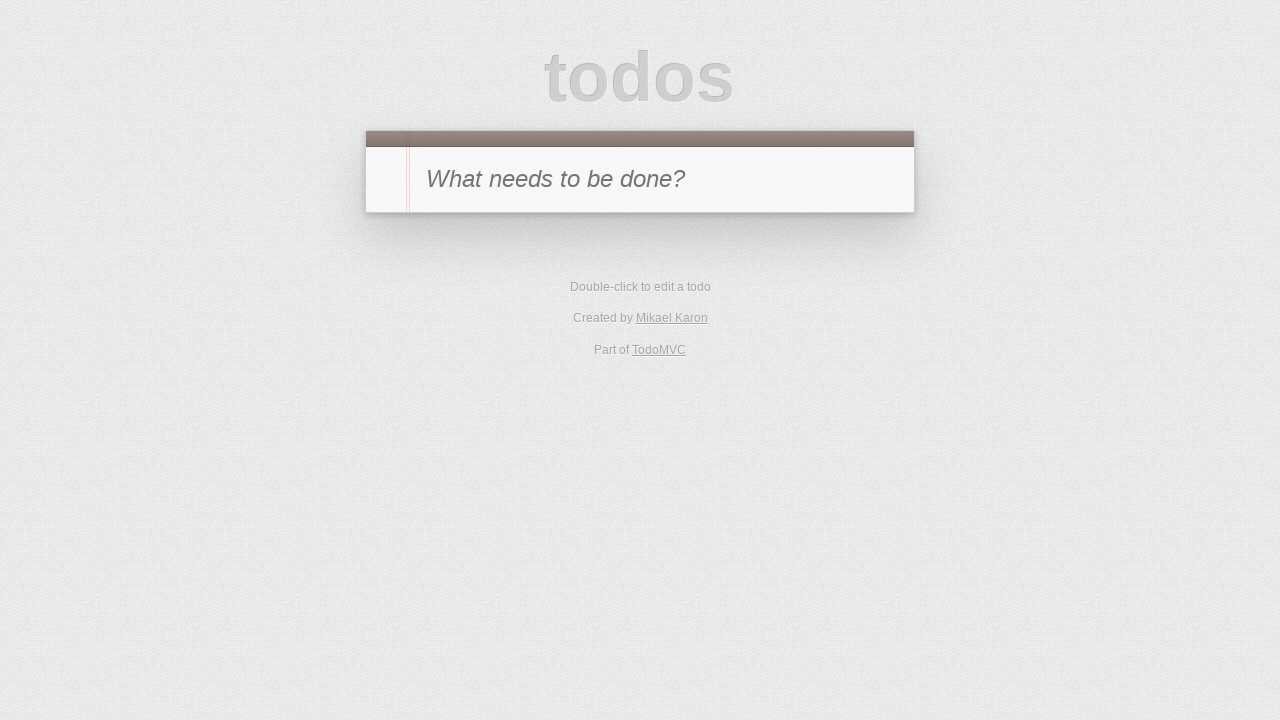

Reloaded page to apply localStorage changes
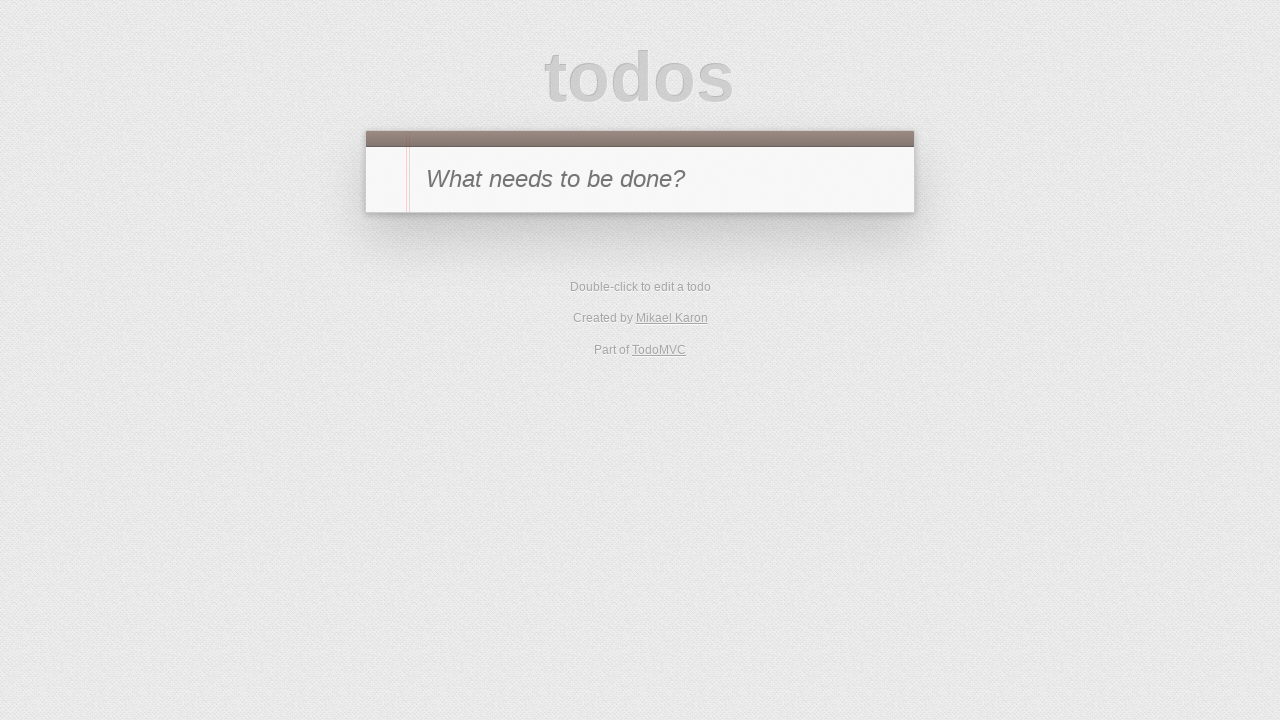

Clicked Completed filter to view completed tasks at (676, 351) on [href='#/completed']
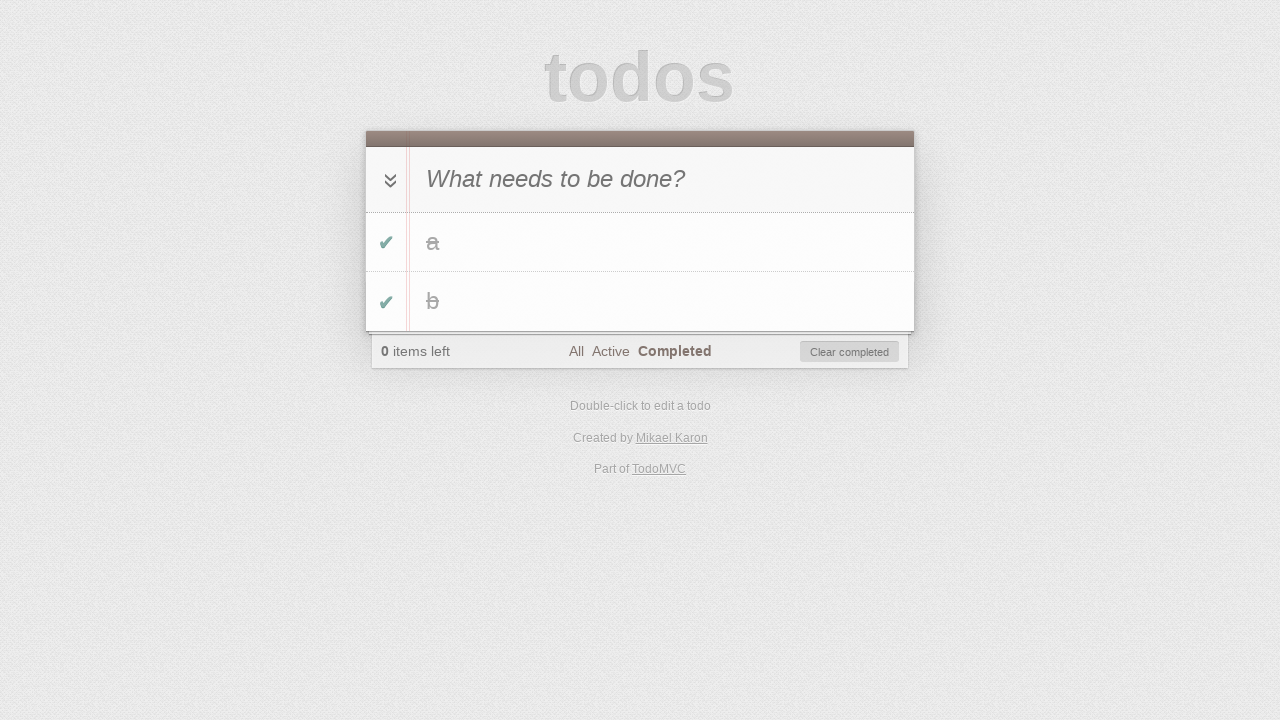

Hovered over task 'a' to reveal delete button at (640, 242) on #todo-list li:has-text('a')
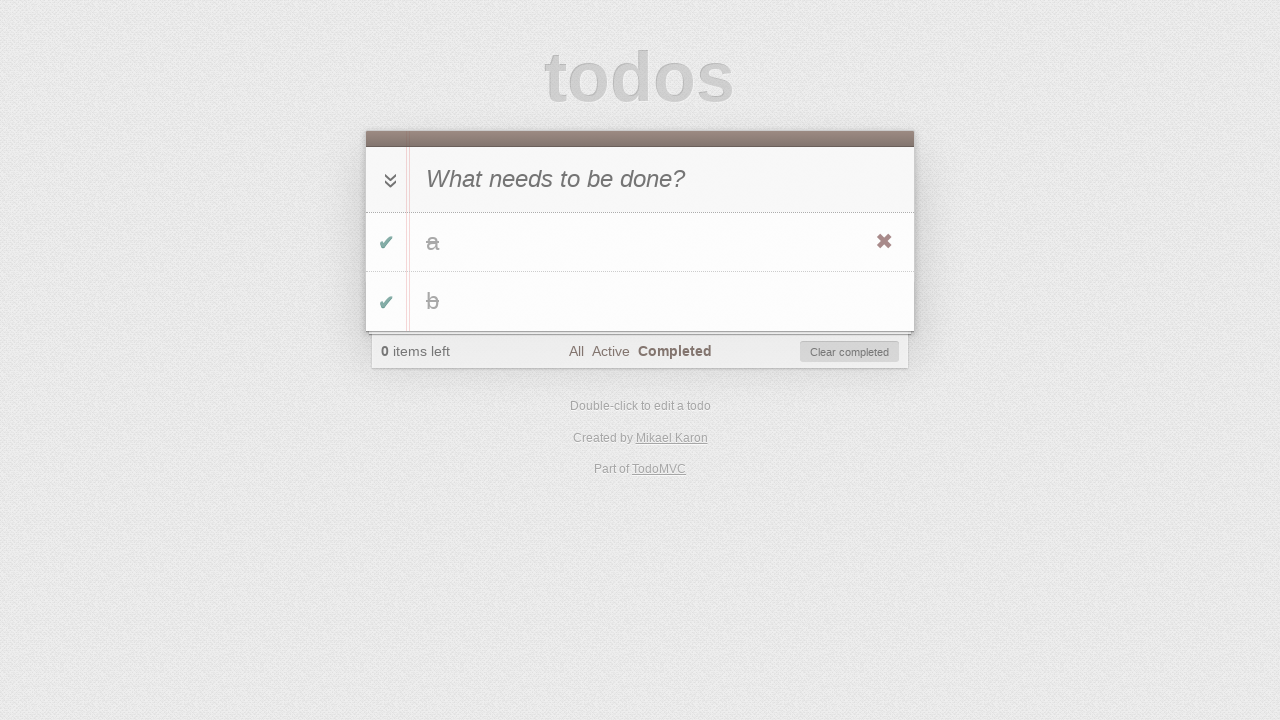

Clicked delete button to remove task 'a' at (884, 242) on #todo-list li:has-text('a') .destroy
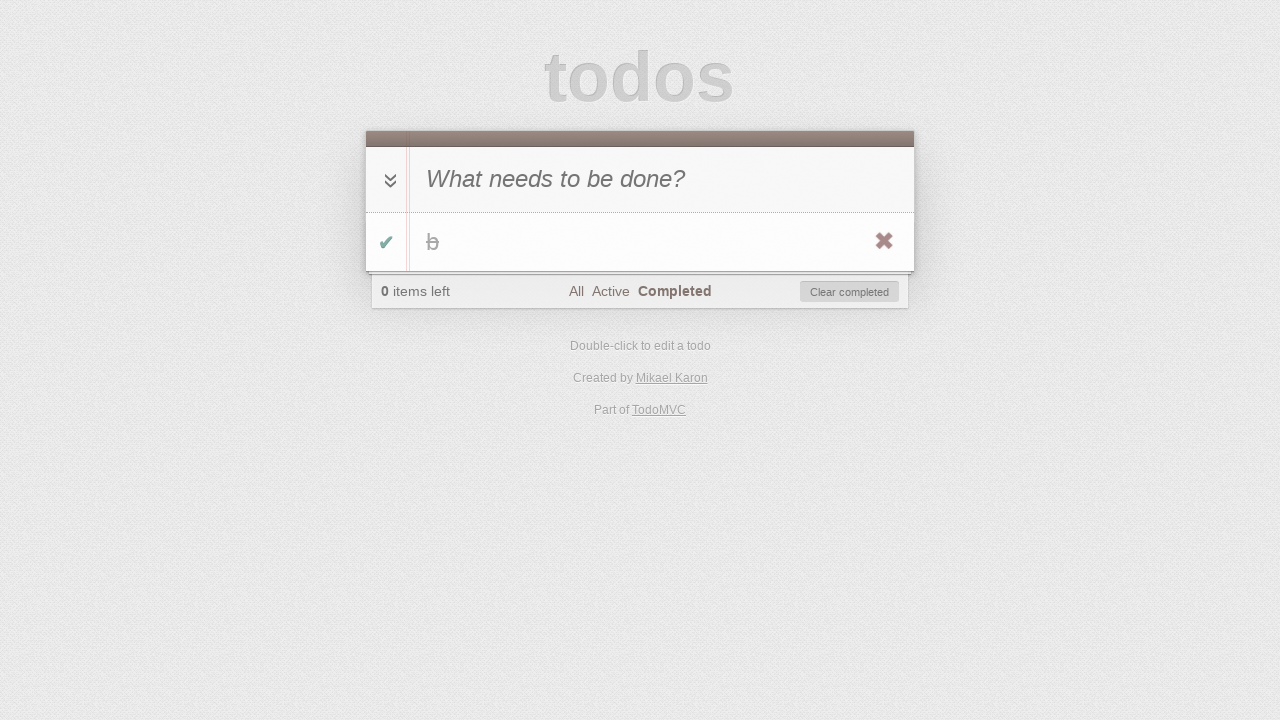

Verified that only task 'b' remains in the completed filter
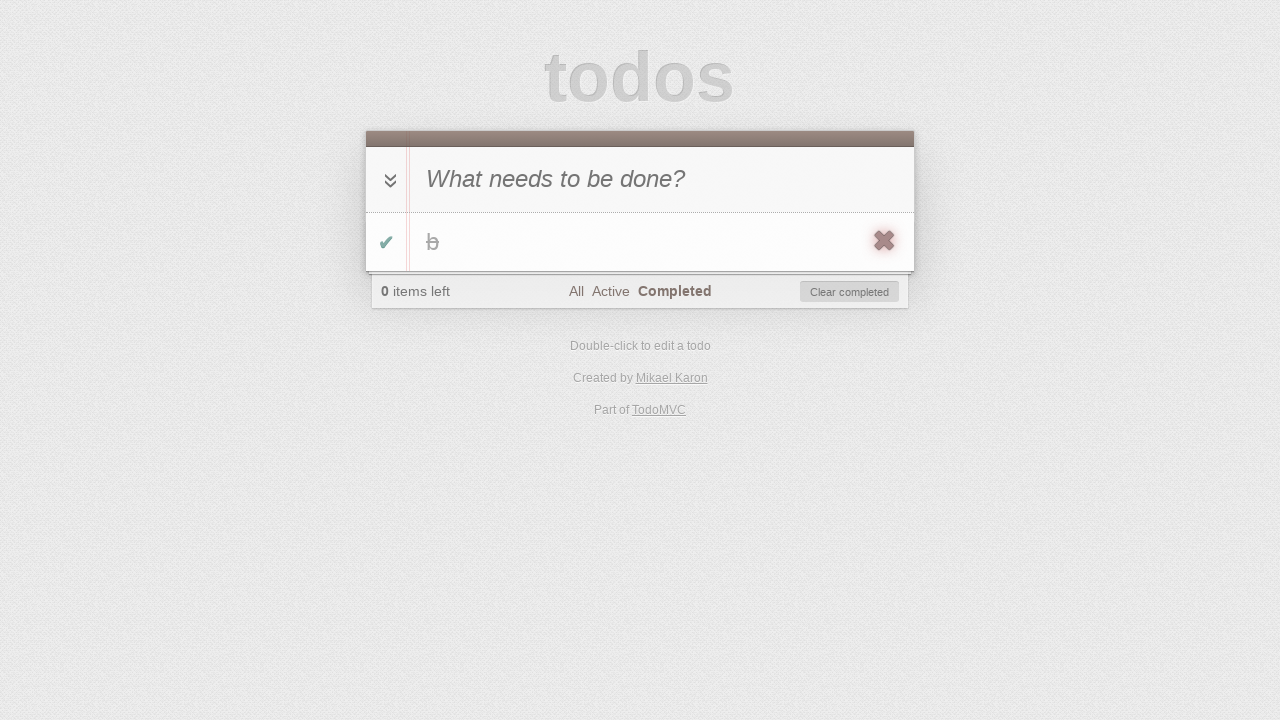

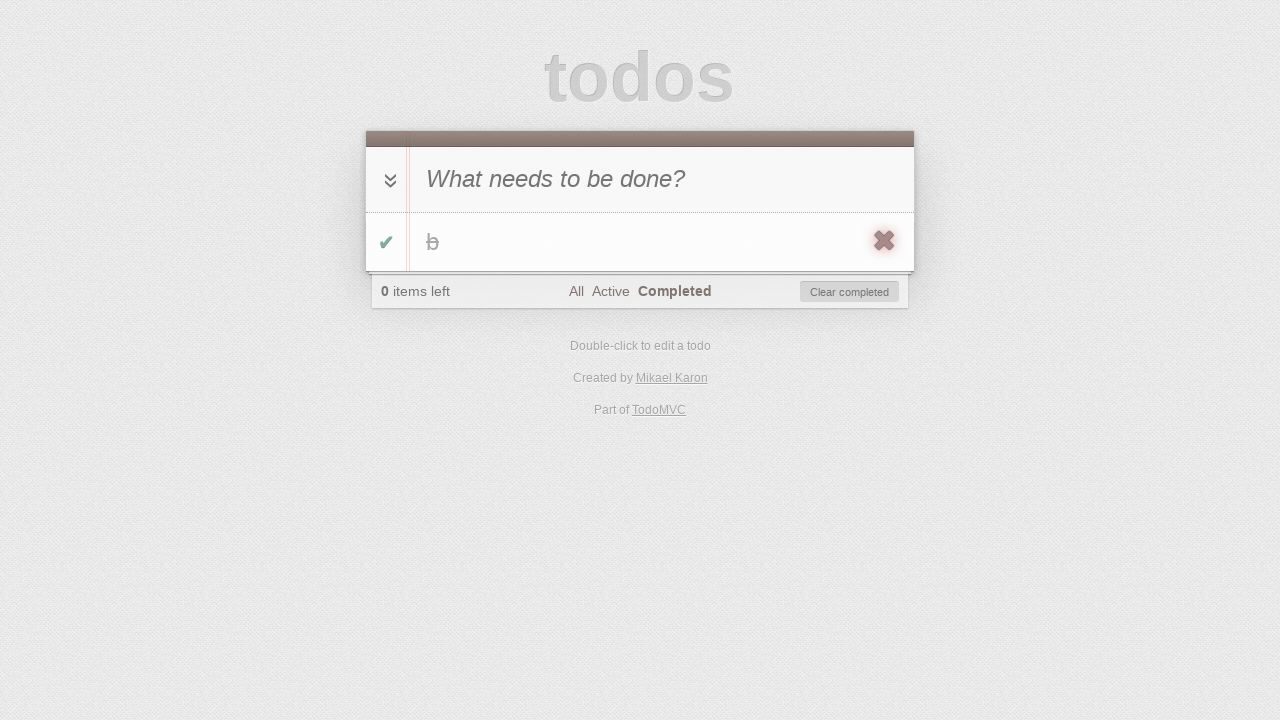